Tests keyboard interactions with an auto-complete field by using shift key to capitalize the first letter while typing

Starting URL: https://demoqa.com/auto-complete

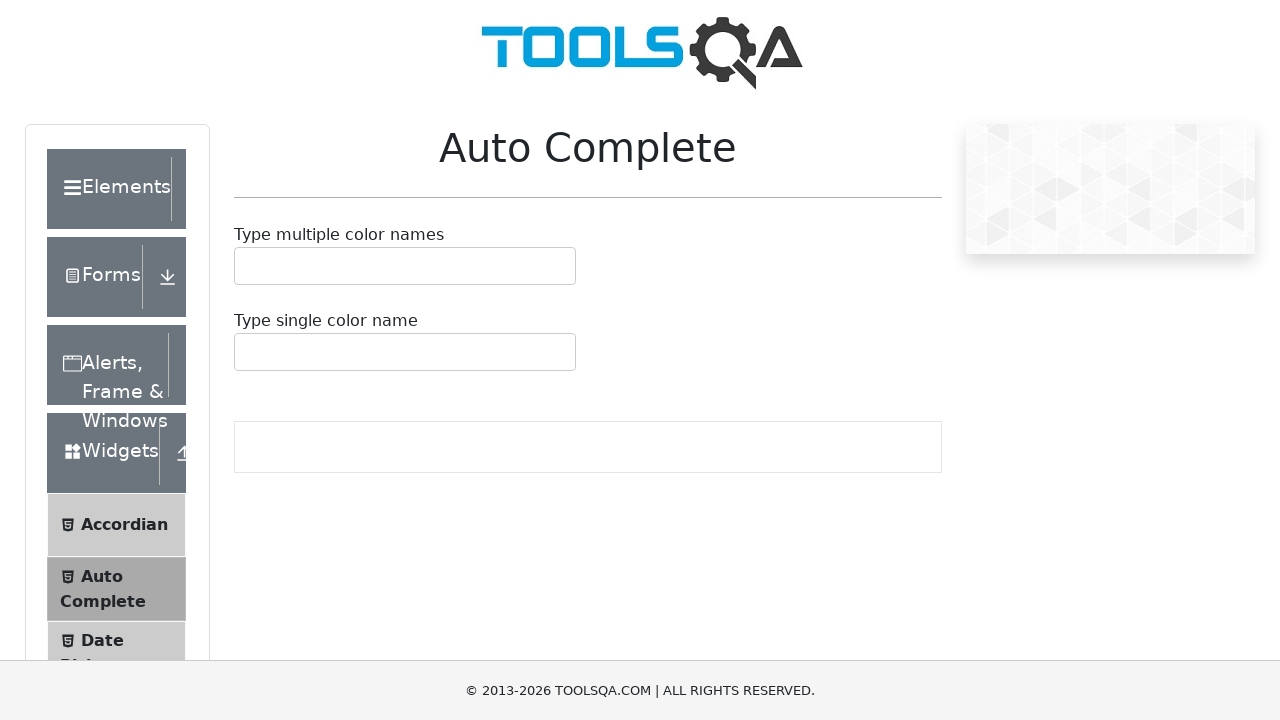

Located auto-complete input field
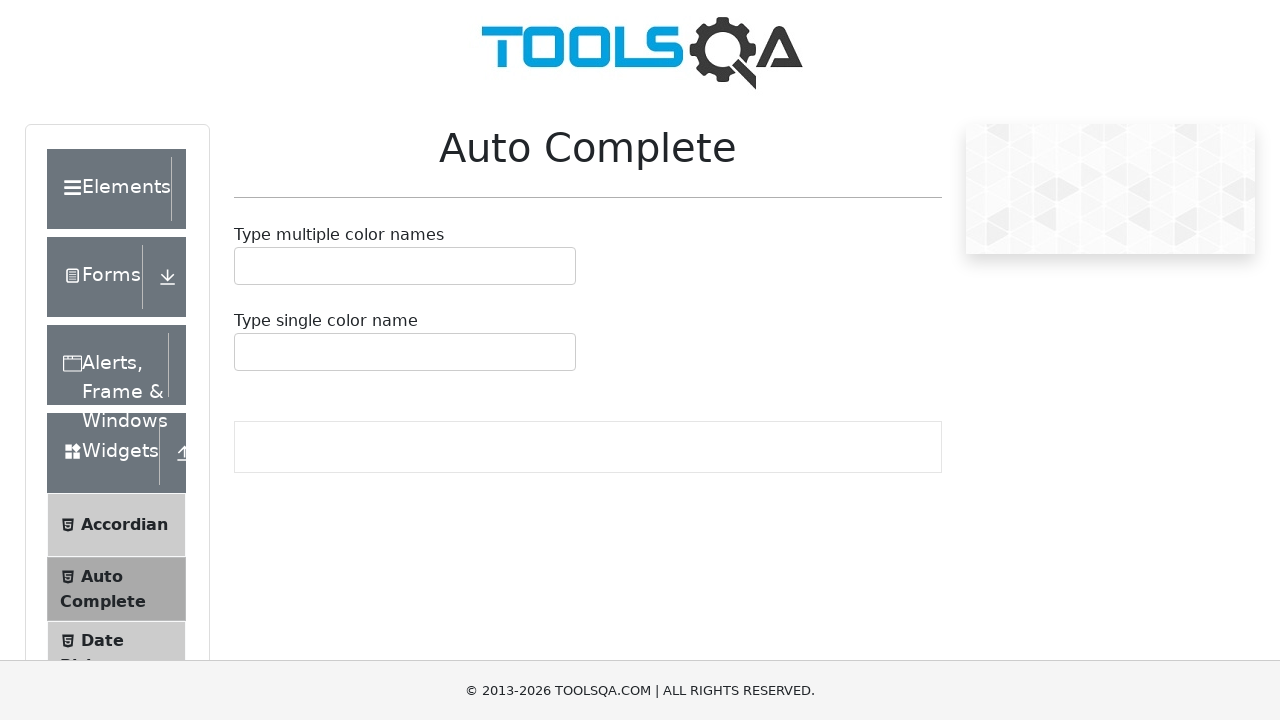

Clicked auto-complete input field to focus it at (405, 352) on #autoCompleteSingleContainer
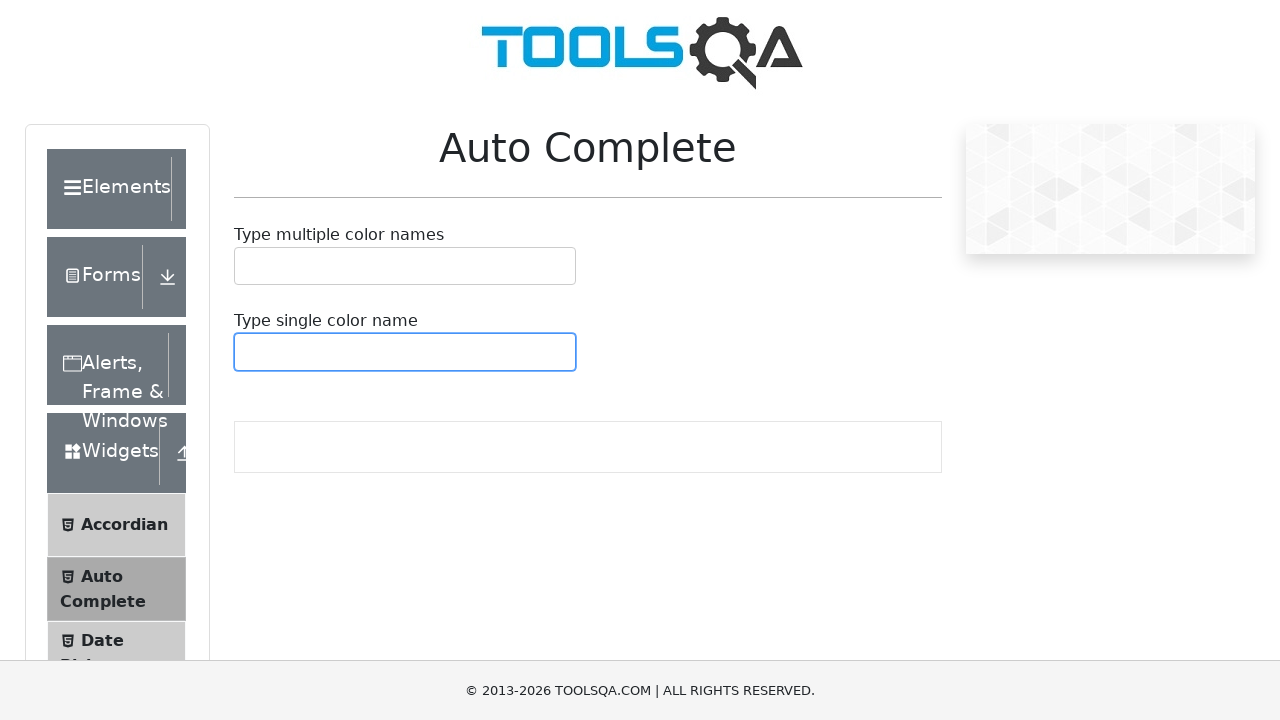

Pressed and held Shift key
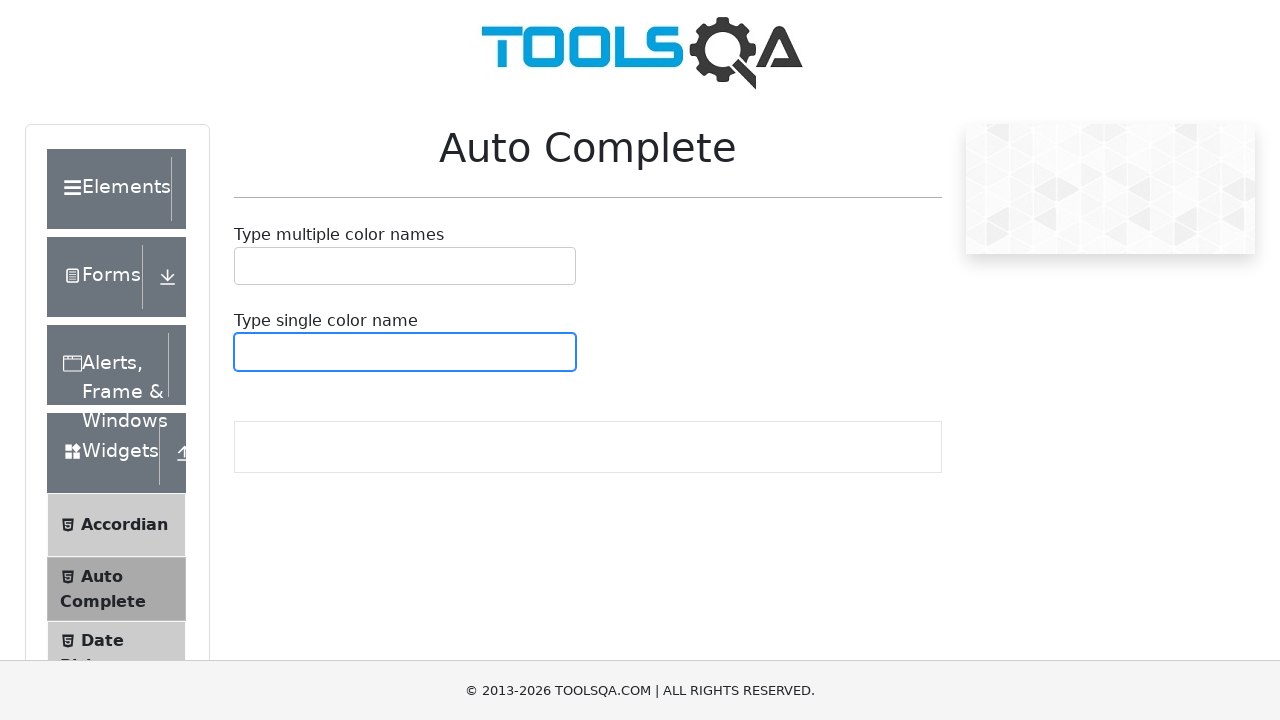

Typed 'a' with Shift held to capitalize as 'A'
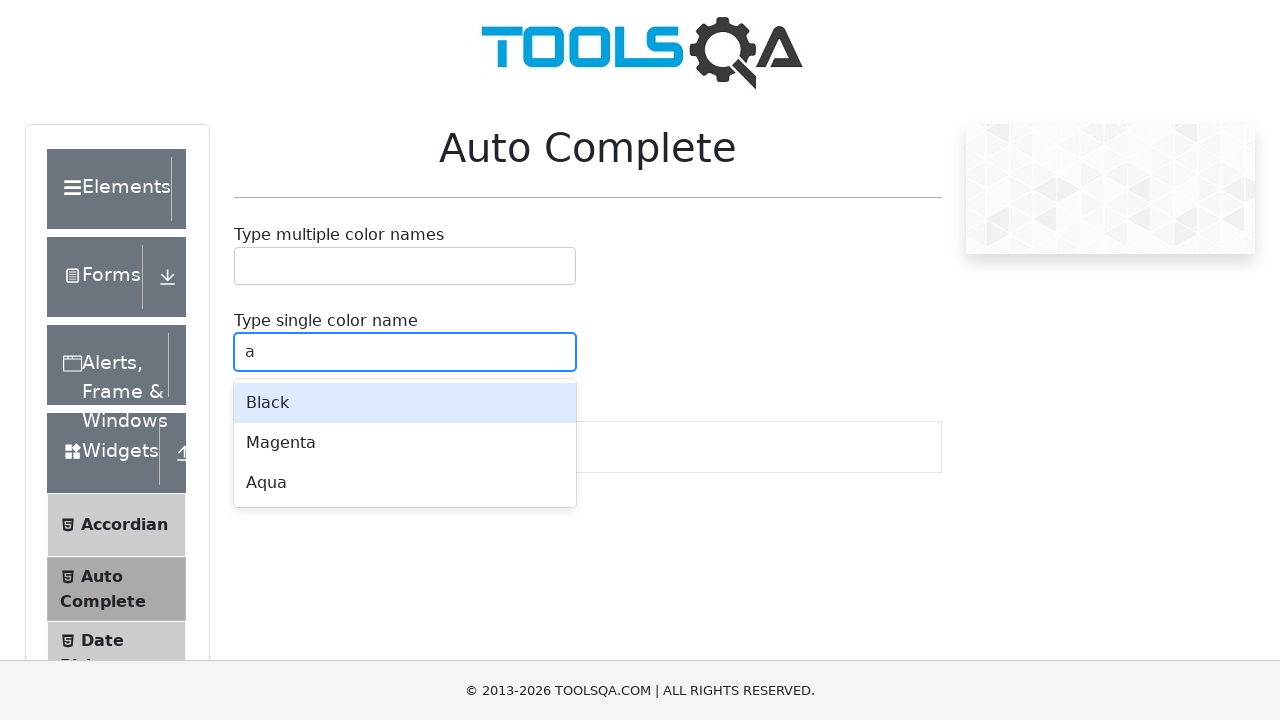

Released Shift key
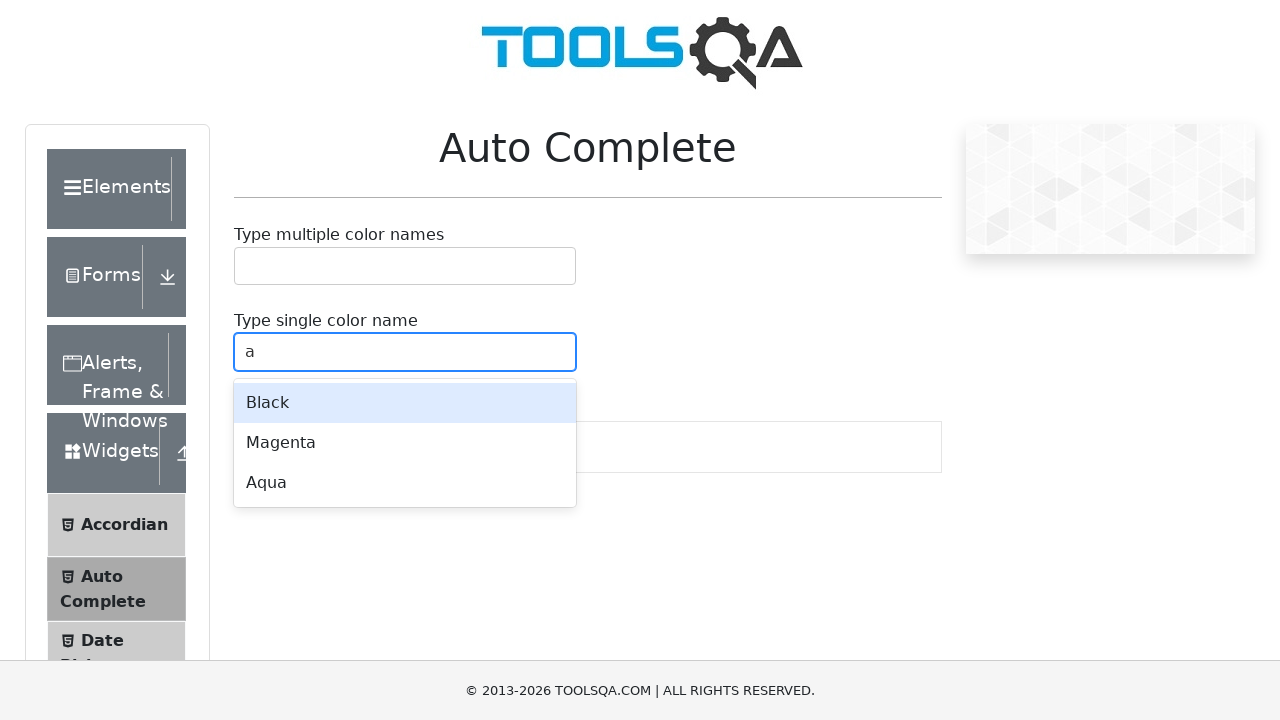

Typed remaining text 'hmet' to complete 'Ahmet'
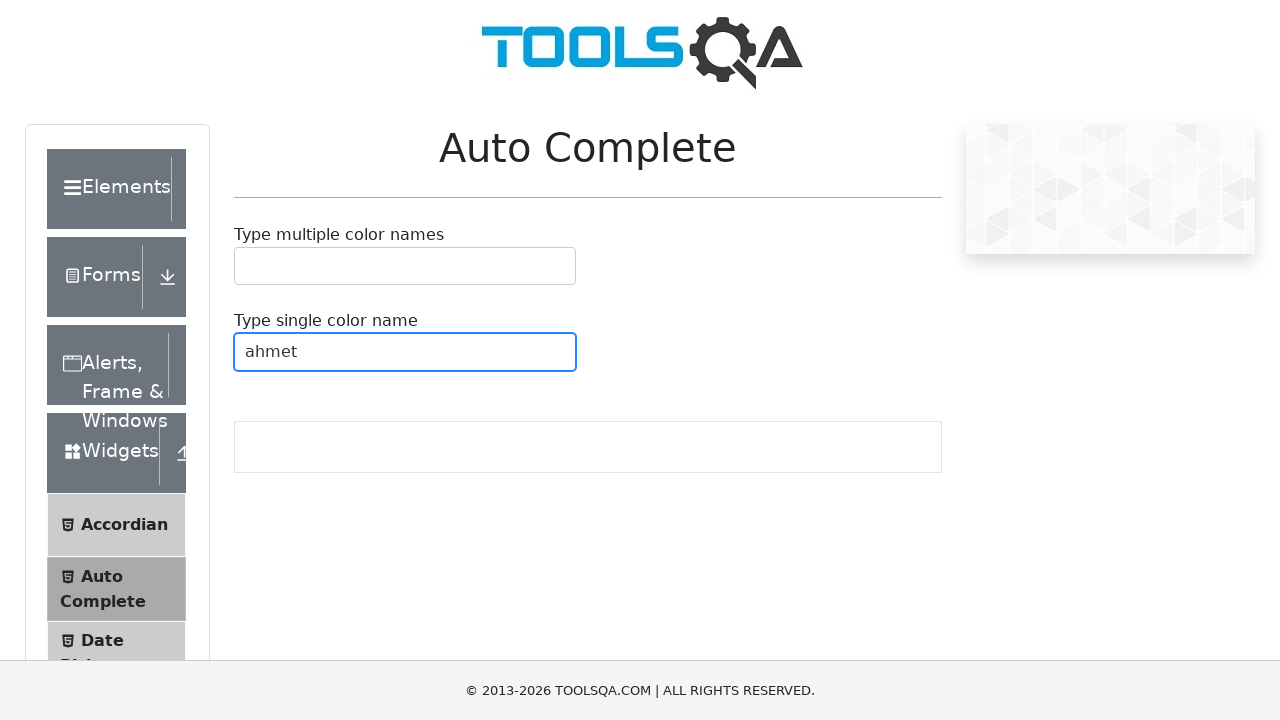

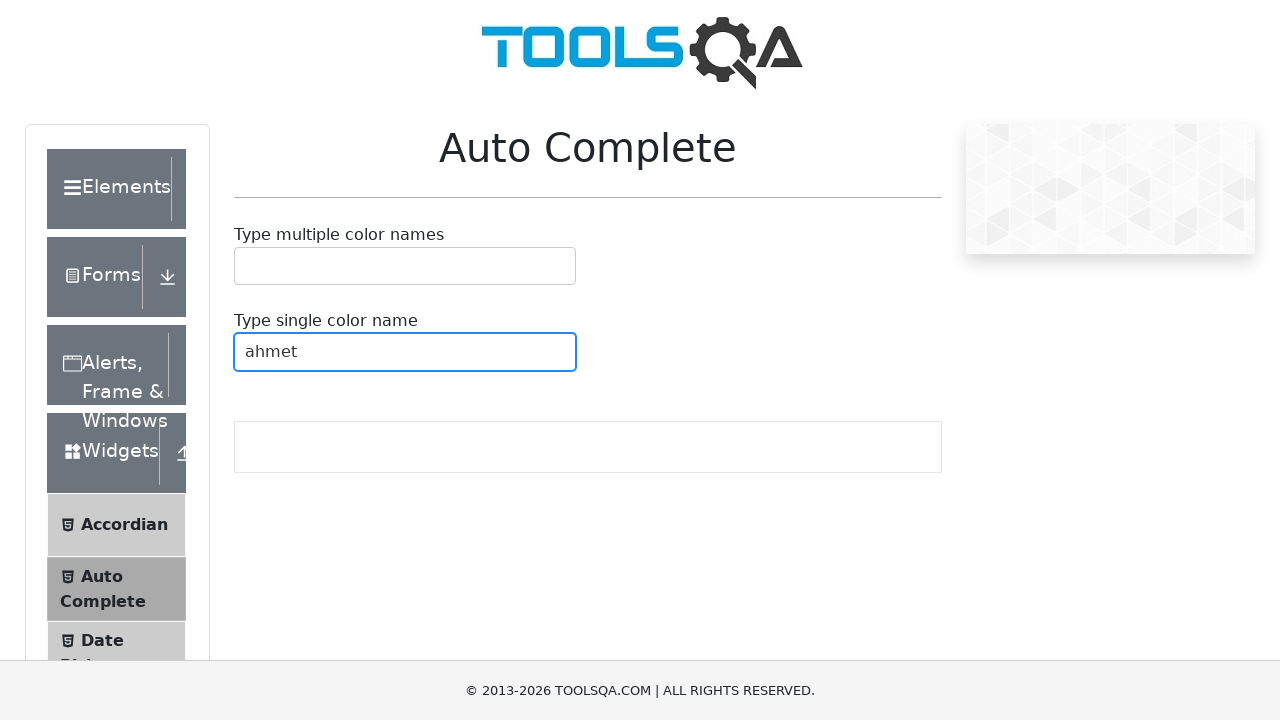